Navigates to Python.org homepage and verifies that the events widget is present and contains event listings with time and name elements.

Starting URL: https://www.python.org

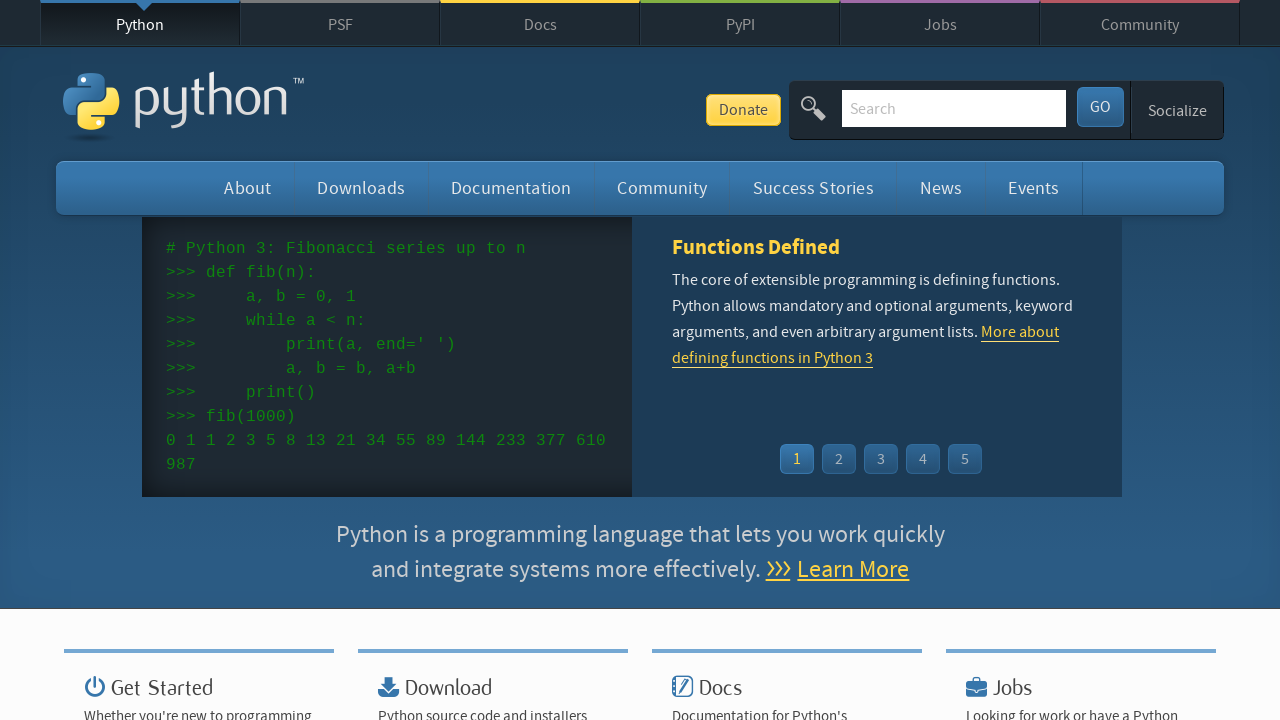

Navigated to Python.org homepage
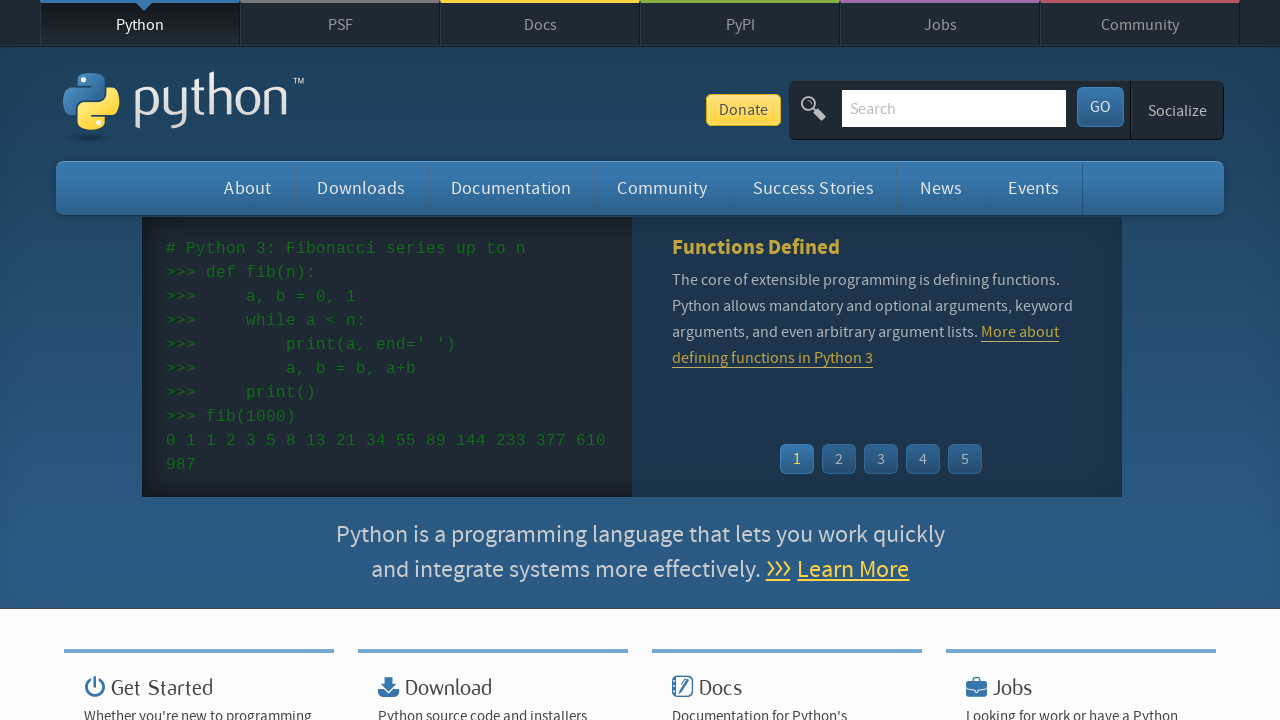

Events widget loaded with event listings
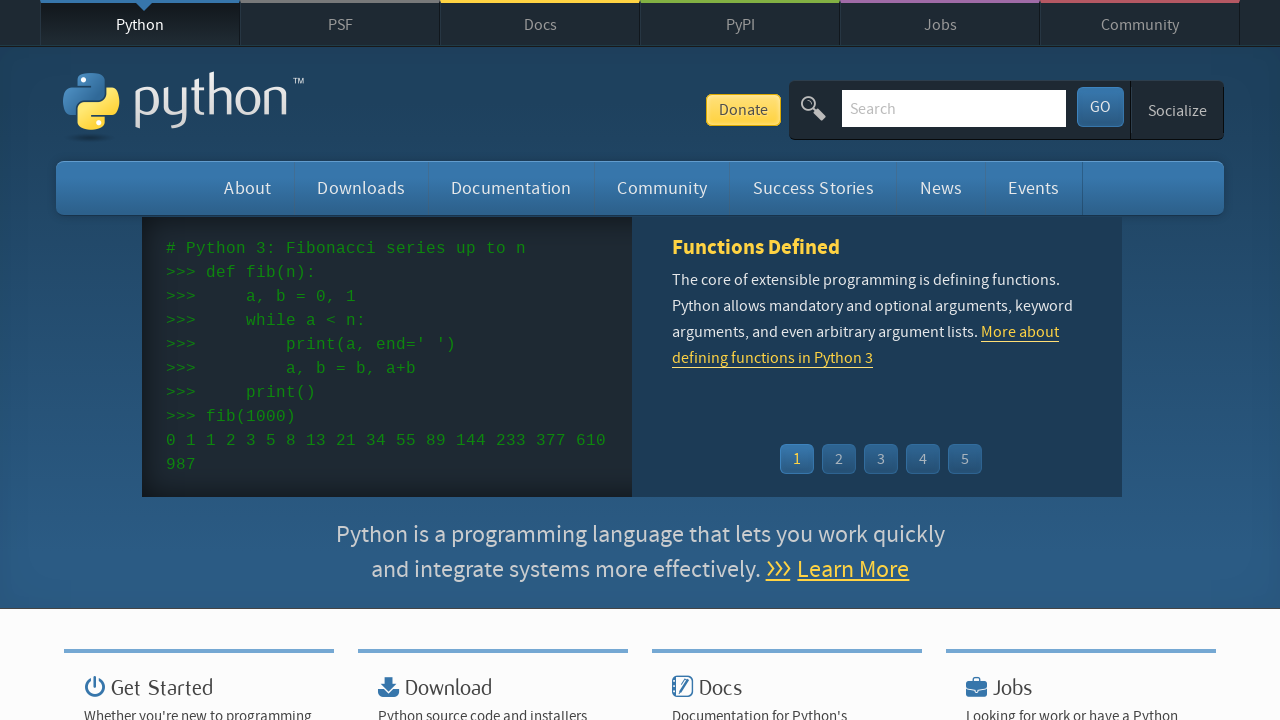

First event time element is present
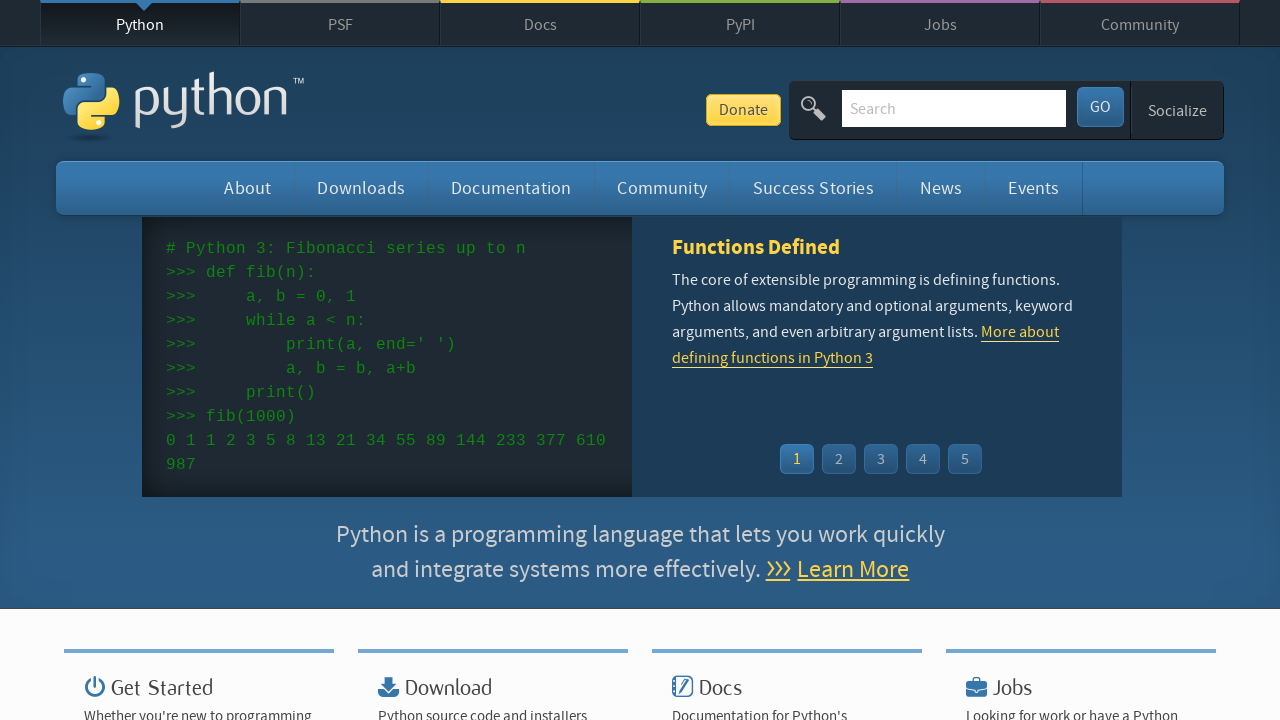

First event name link element is present
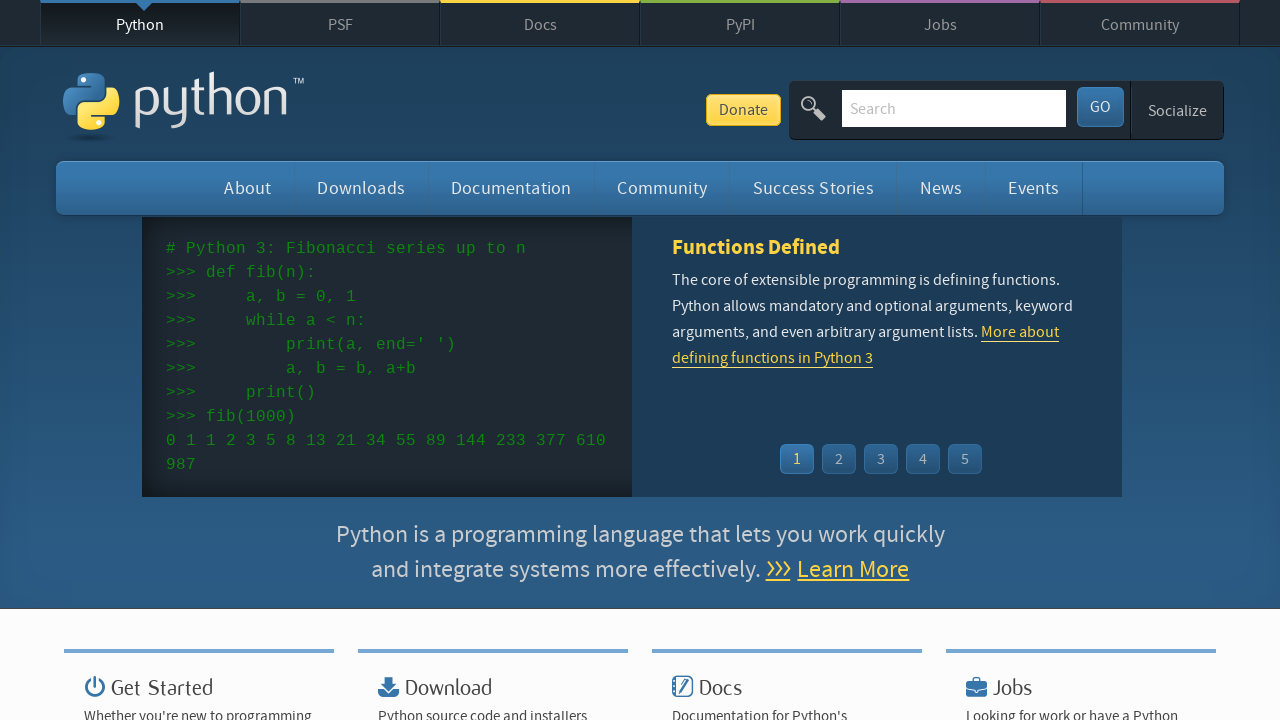

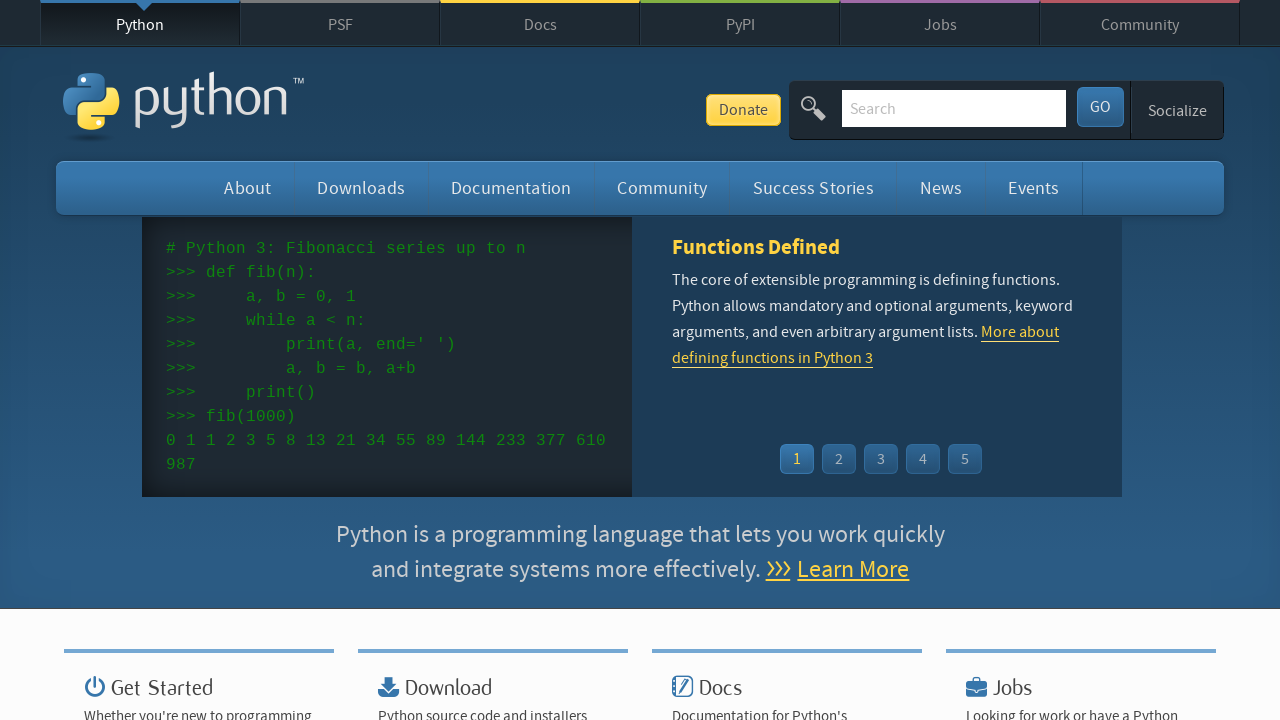